Tests browser prompt alert functionality by clicking a button to trigger a prompt, entering text "rumesh" into the prompt dialog, and accepting it.

Starting URL: https://demoqa.com/alerts

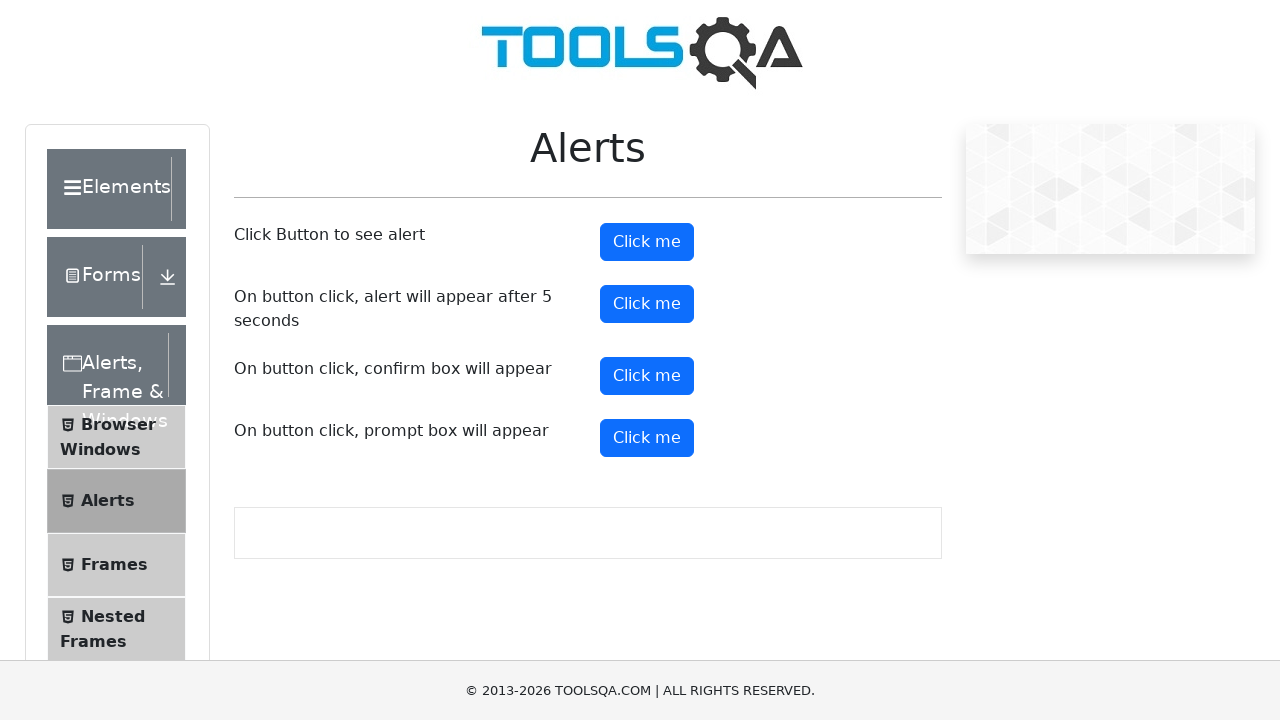

Navigated to https://demoqa.com/alerts
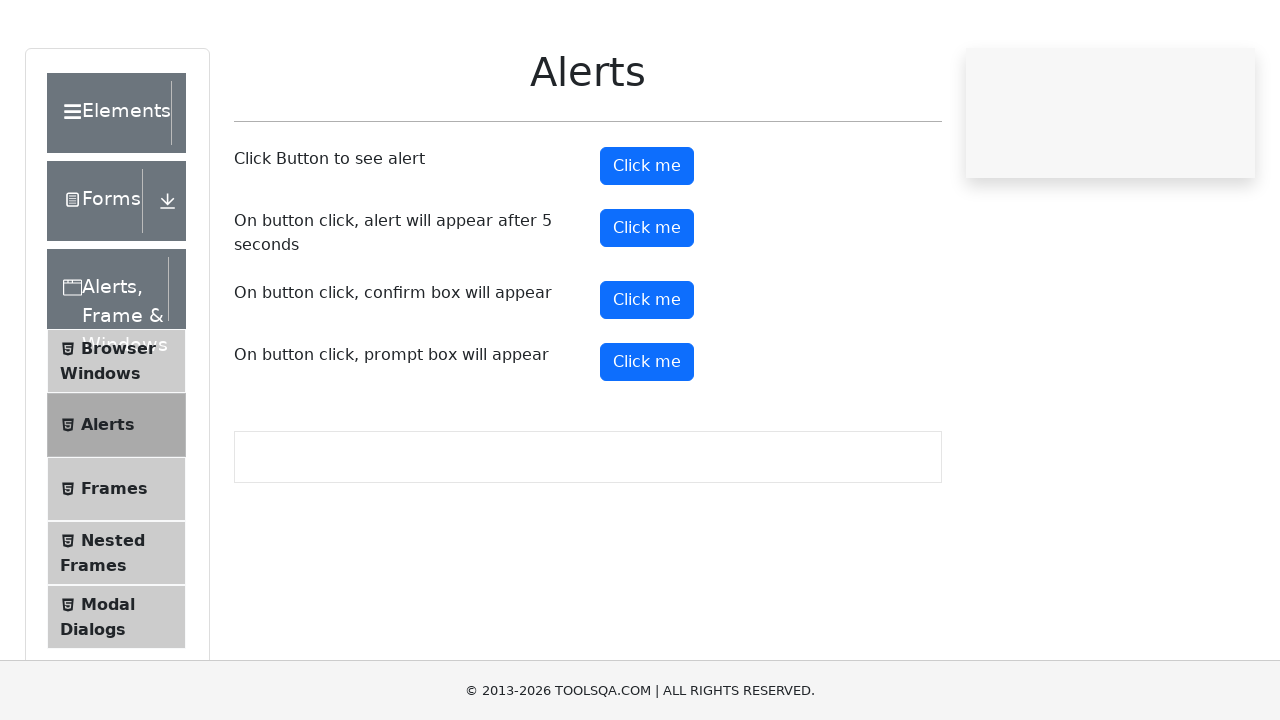

Set up dialog handler to accept prompt with text 'rumesh'
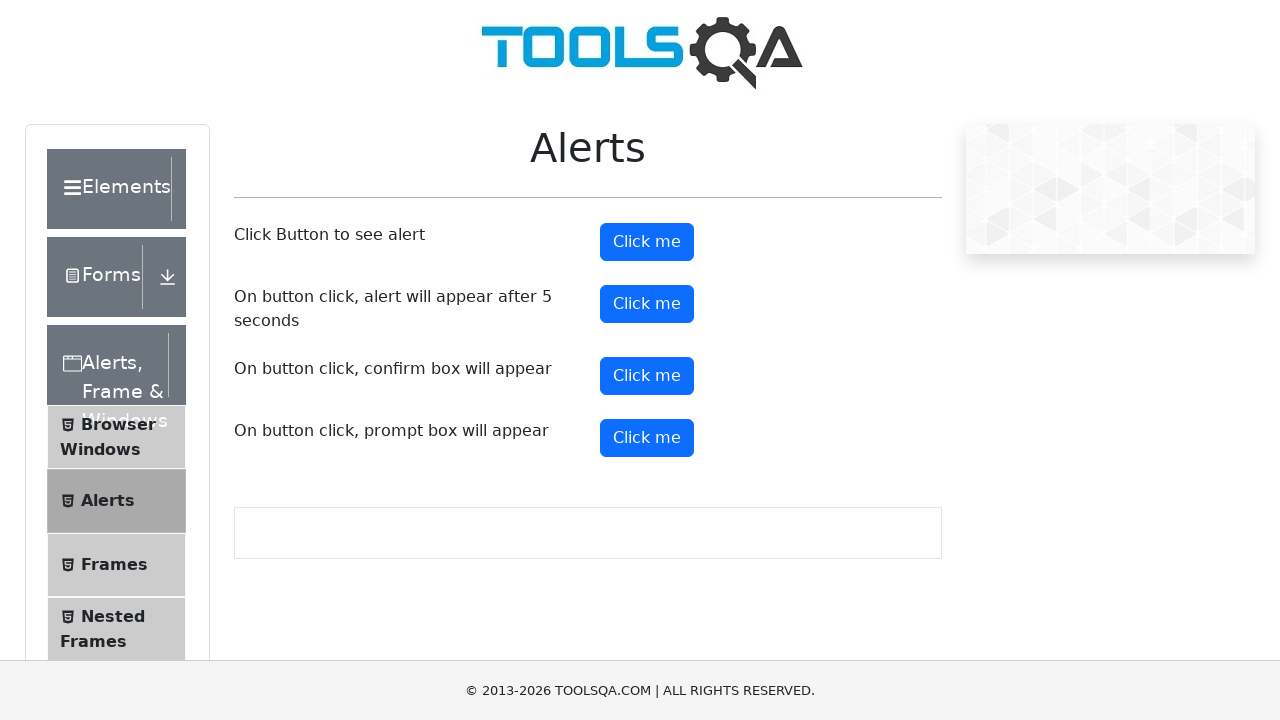

Clicked prompt button to trigger alert dialog at (647, 438) on #promtButton
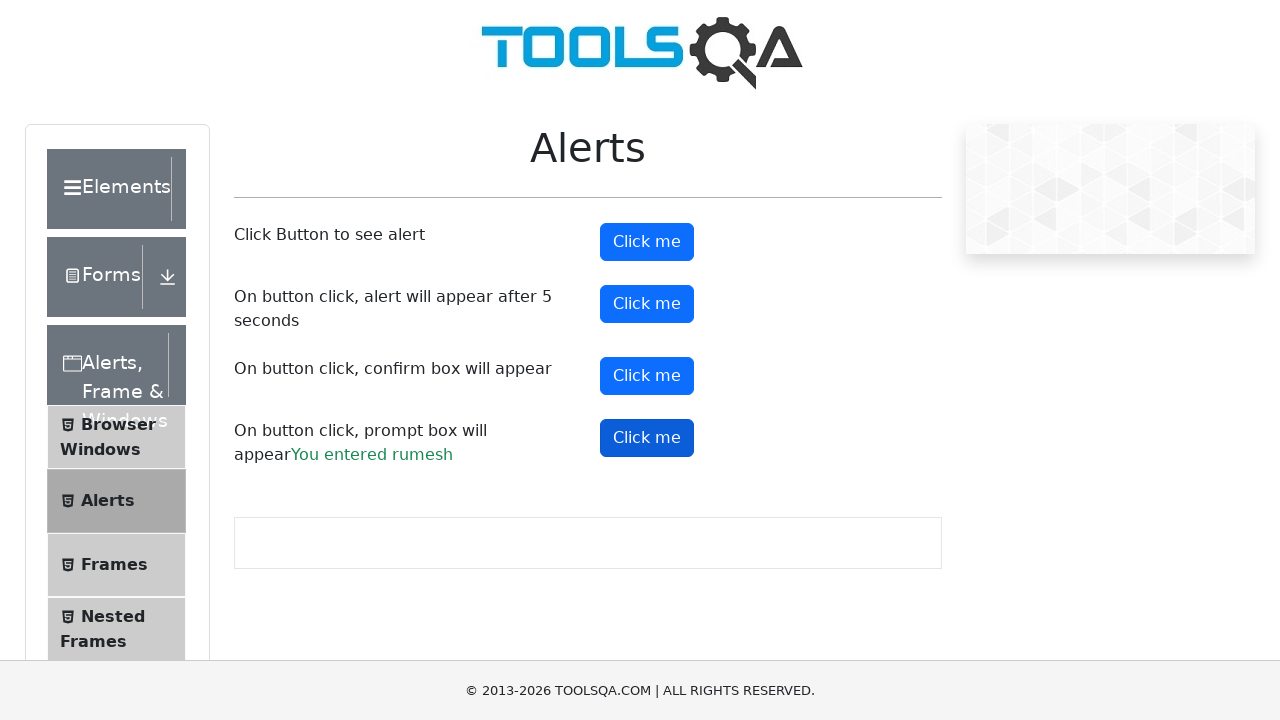

Prompt result displayed after accepting dialog with 'rumesh'
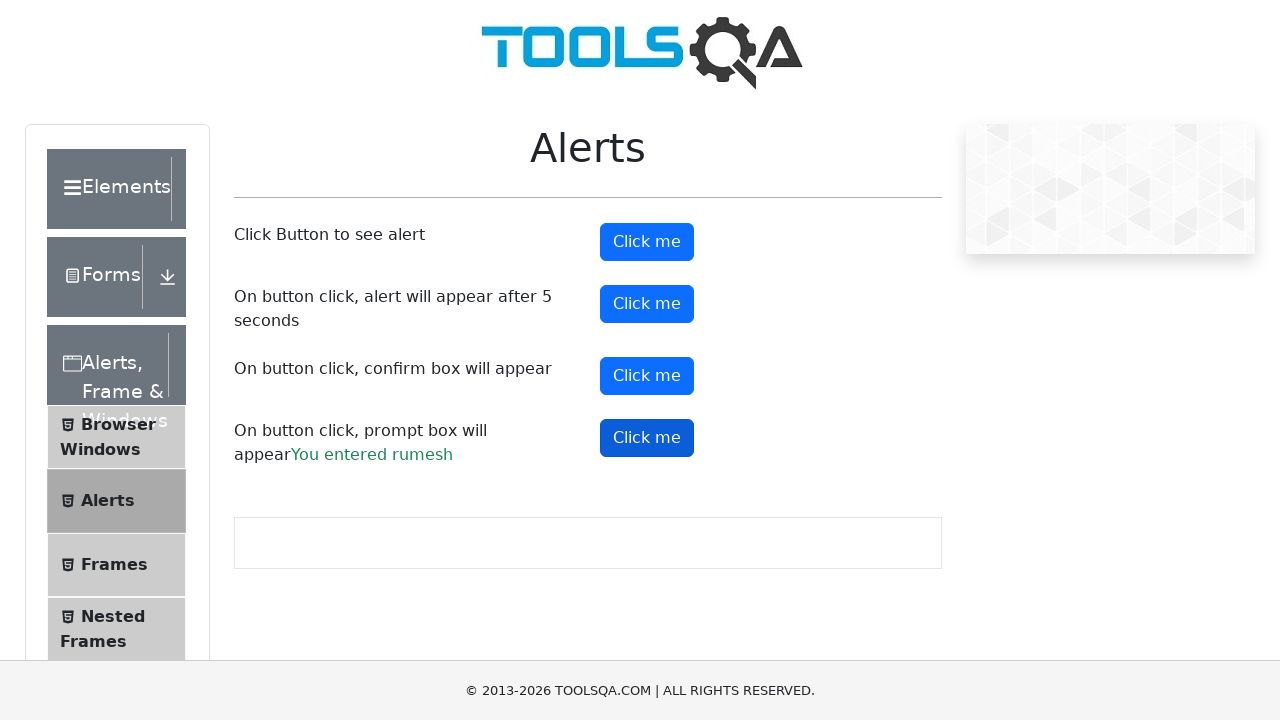

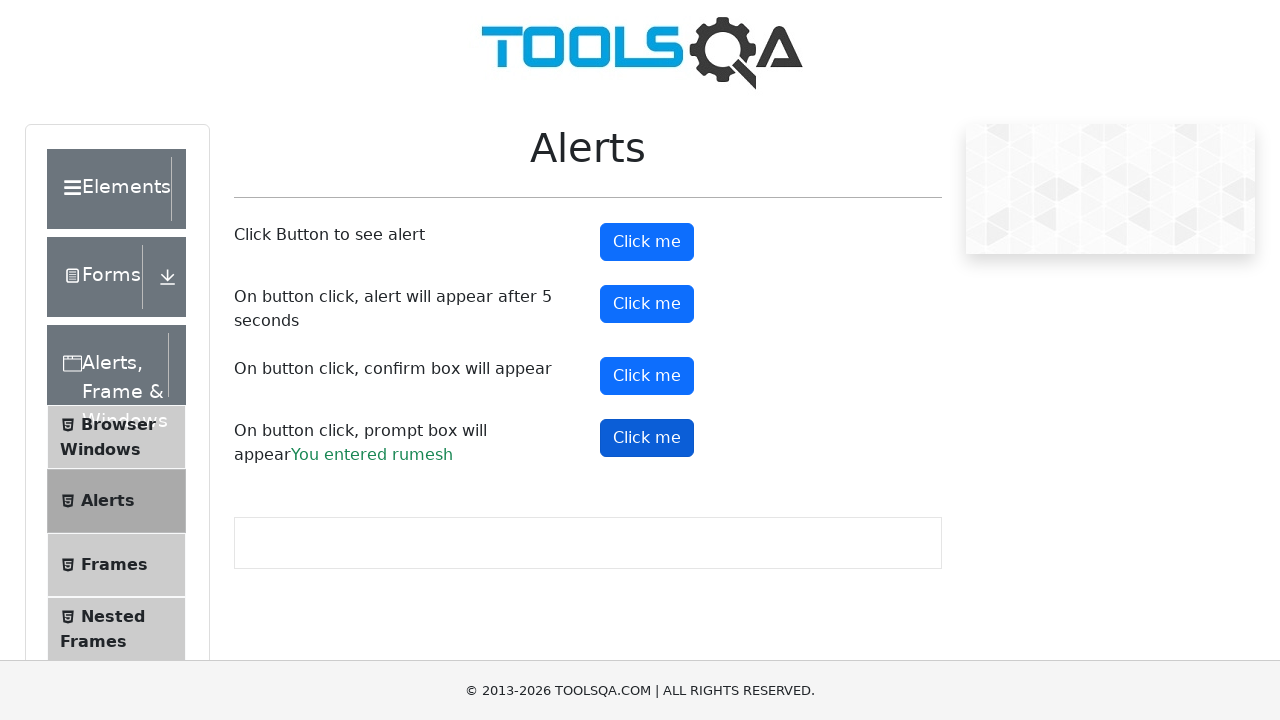